Tests keyboard key presses by sending the SPACE key to an input element and then the LEFT arrow key, verifying the result text displays the correct key pressed.

Starting URL: http://the-internet.herokuapp.com/key_presses

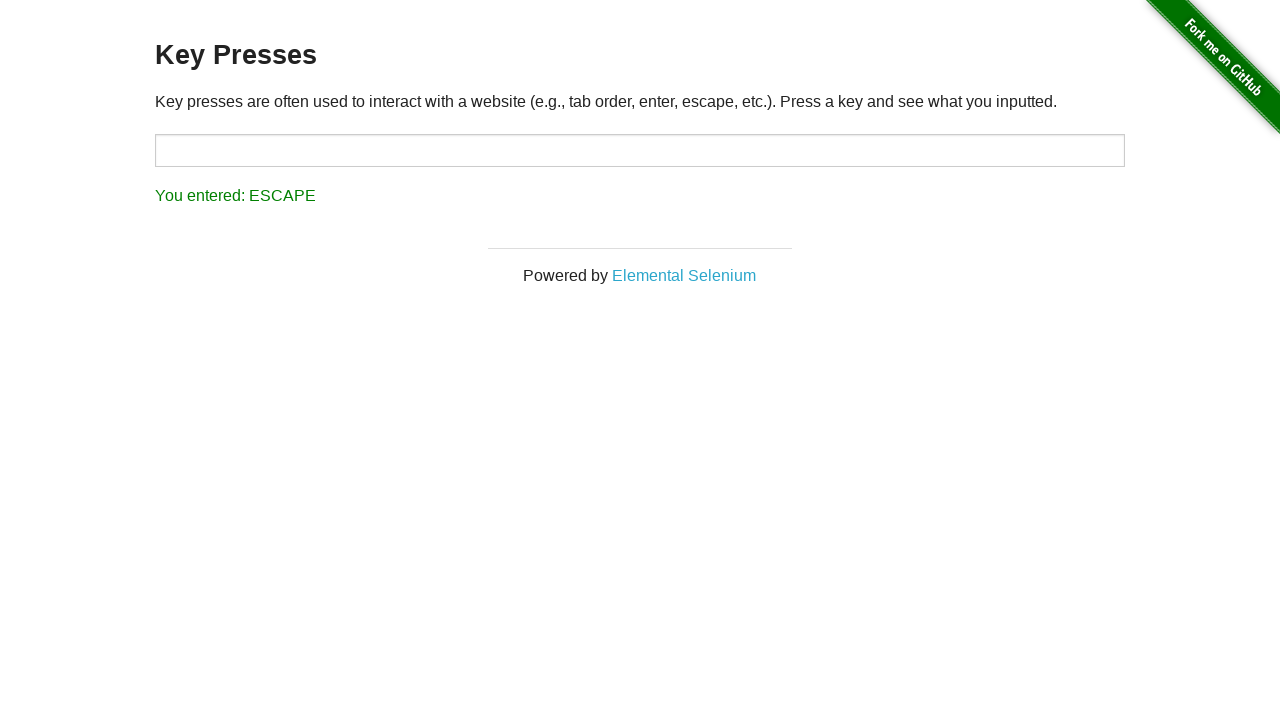

Pressed SPACE key on target element on #target
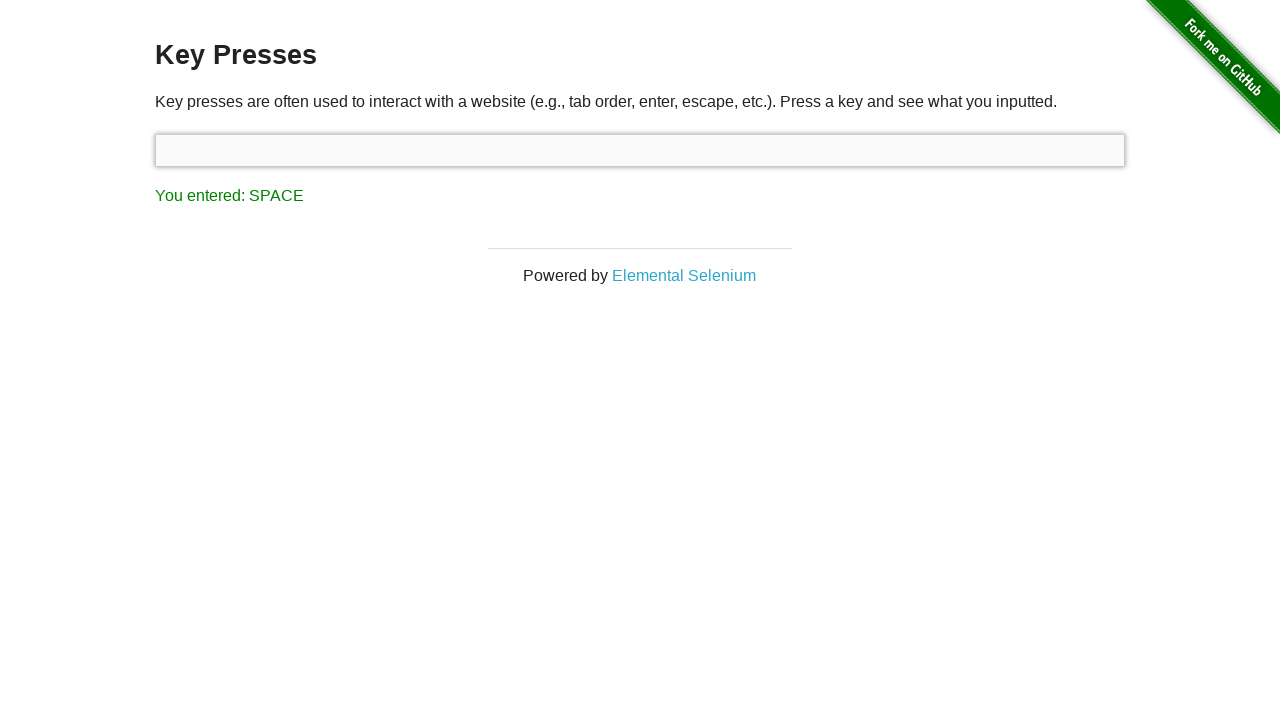

Retrieved result text after SPACE key press
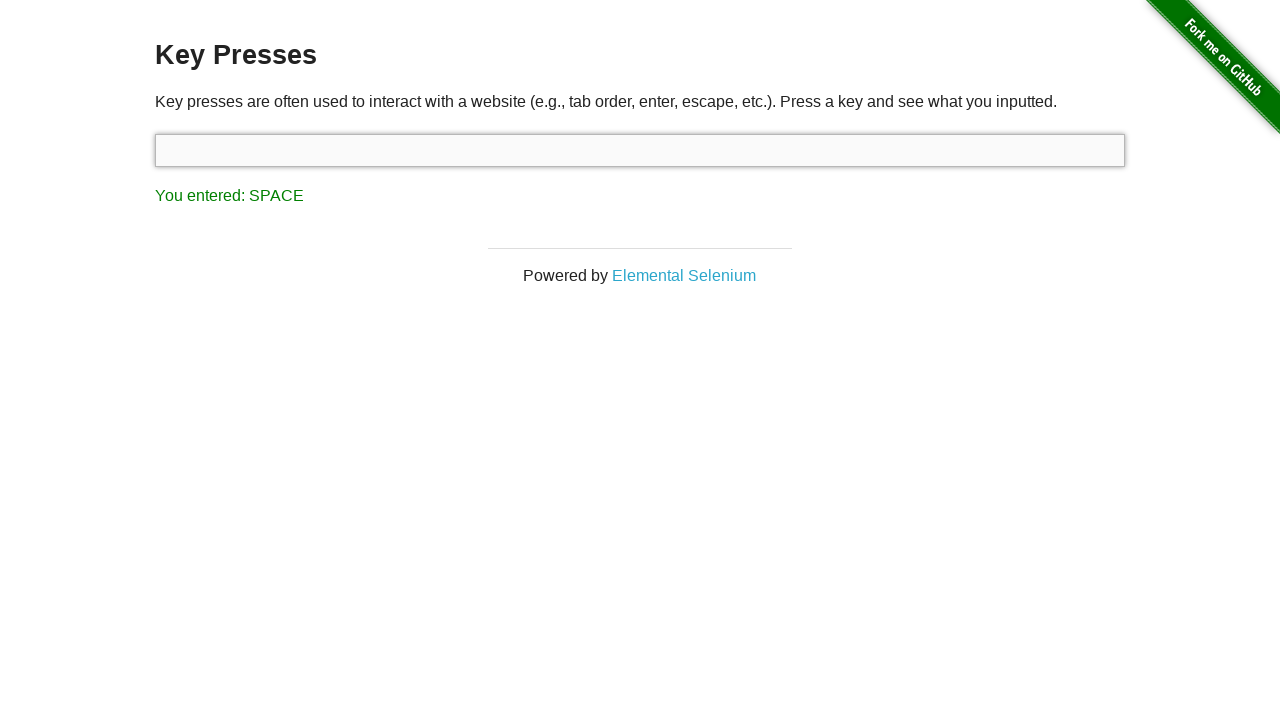

Verified that SPACE key press was correctly displayed in result
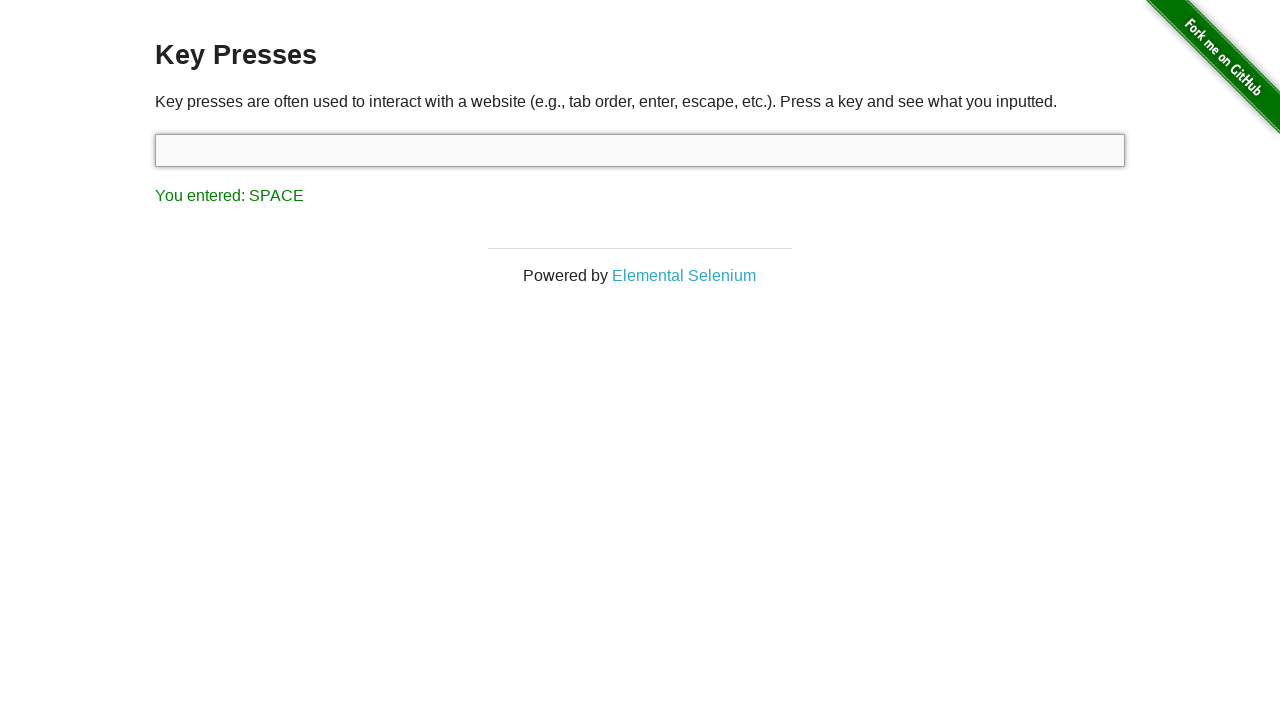

Pressed LEFT arrow key
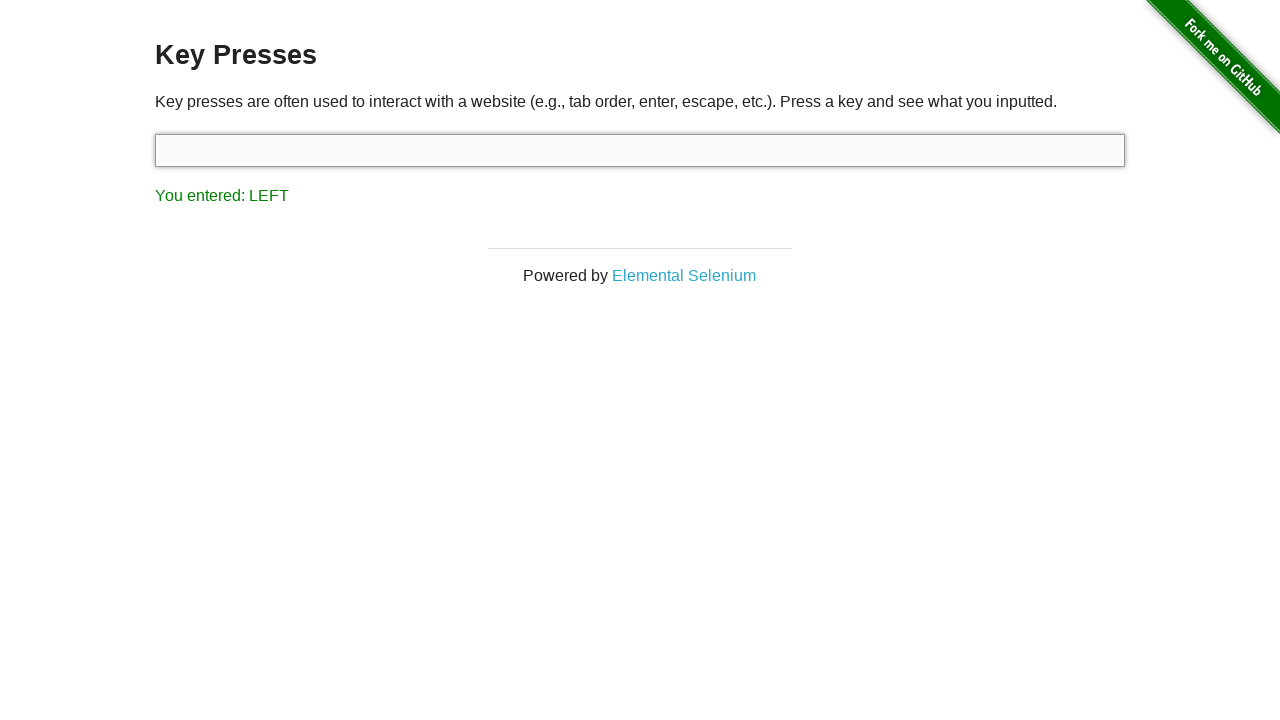

Retrieved result text after LEFT arrow key press
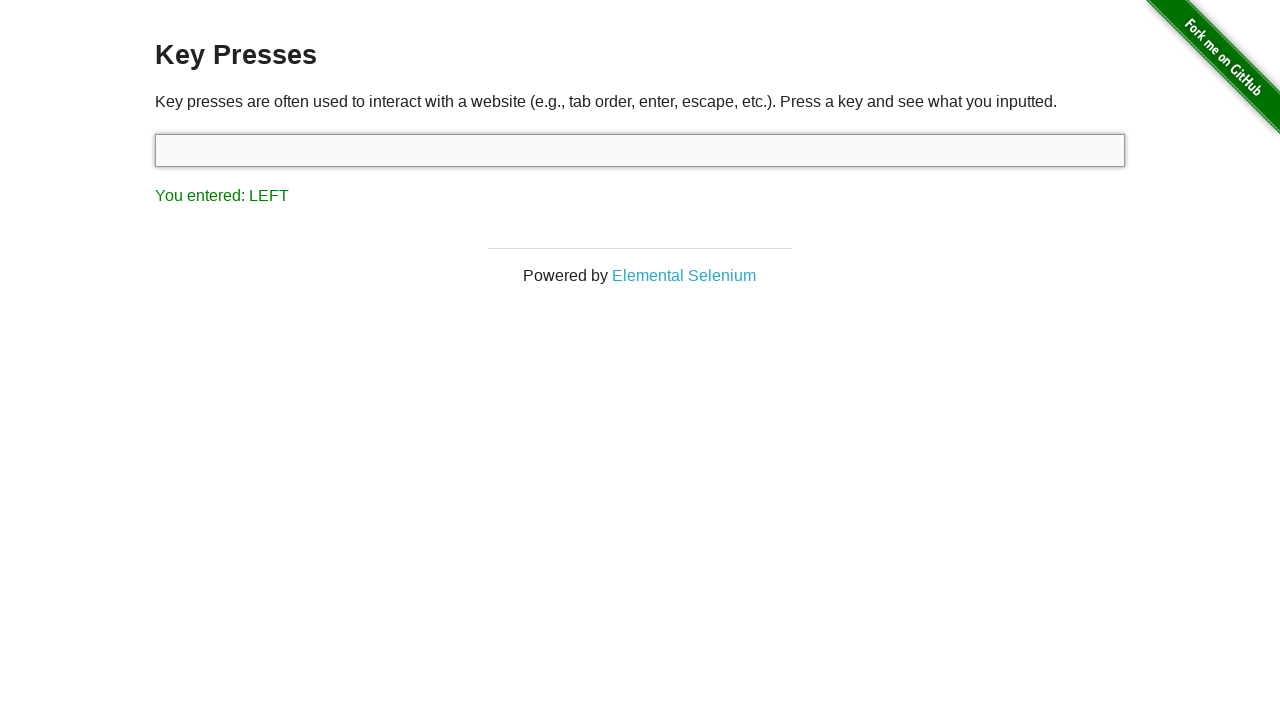

Verified that LEFT arrow key press was correctly displayed in result
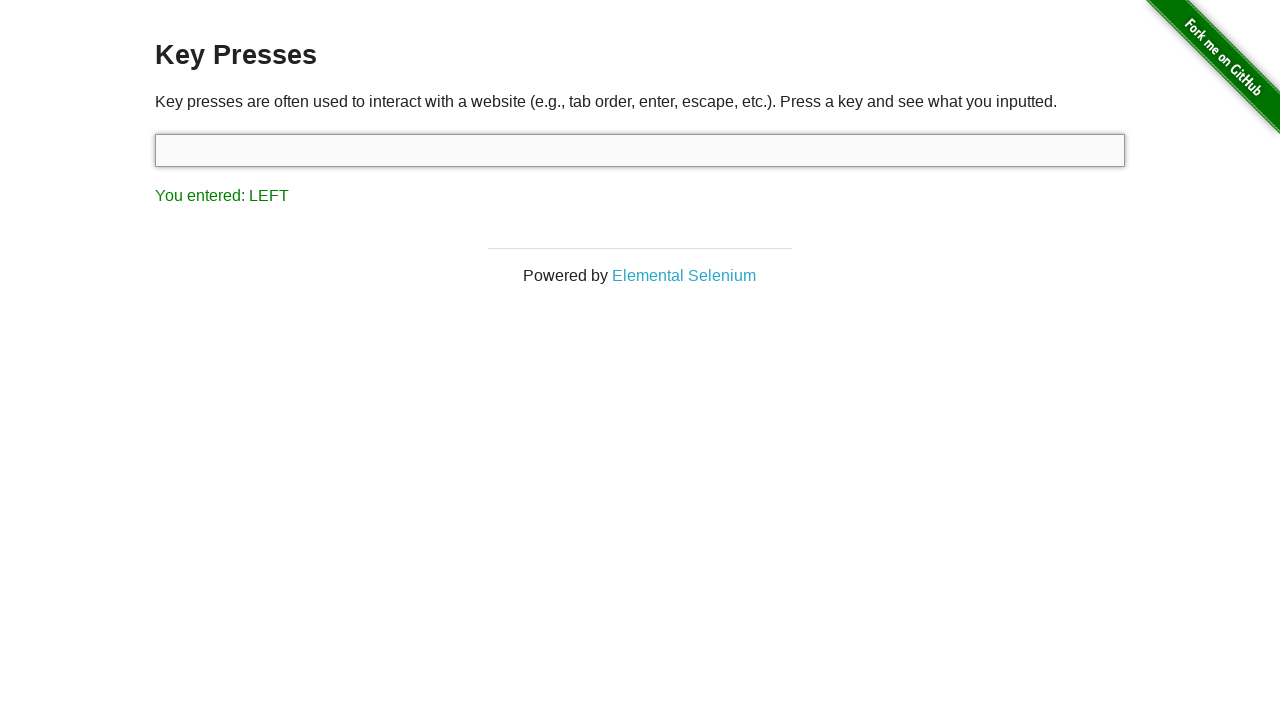

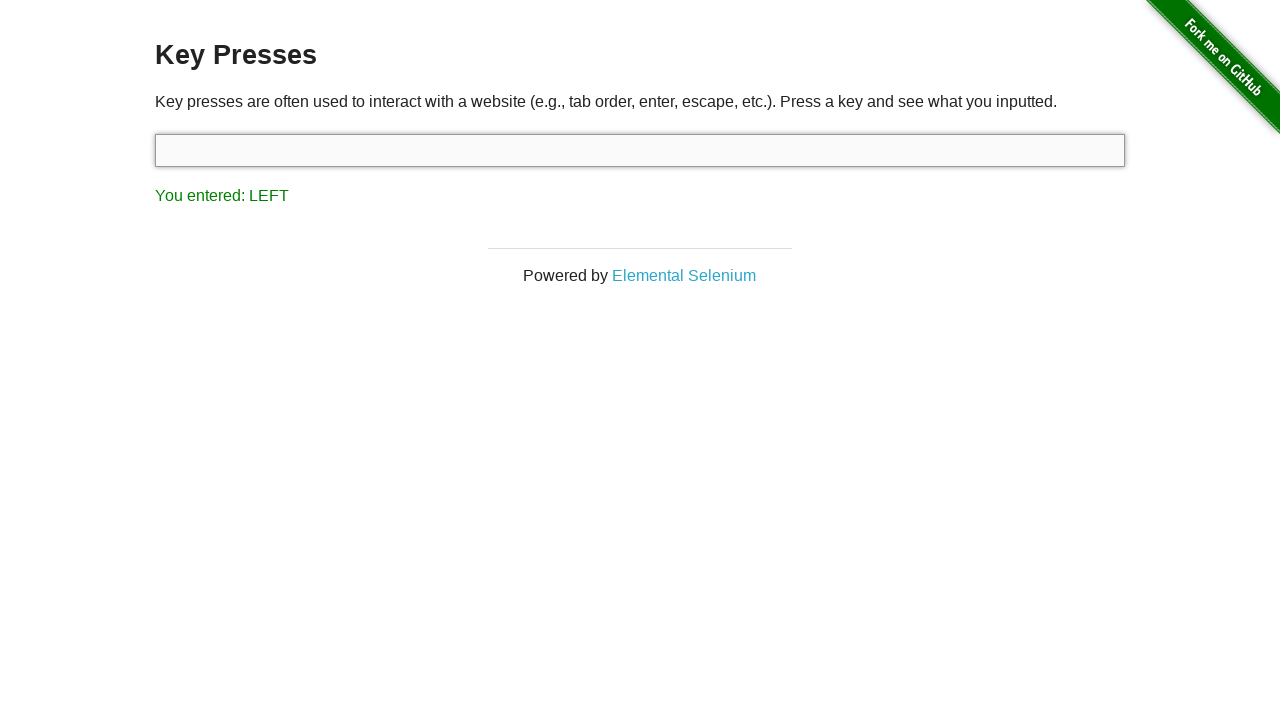